Tests color picker input by setting a specific color value using JavaScript

Starting URL: https://www.selenium.dev/selenium/web/web-form.html

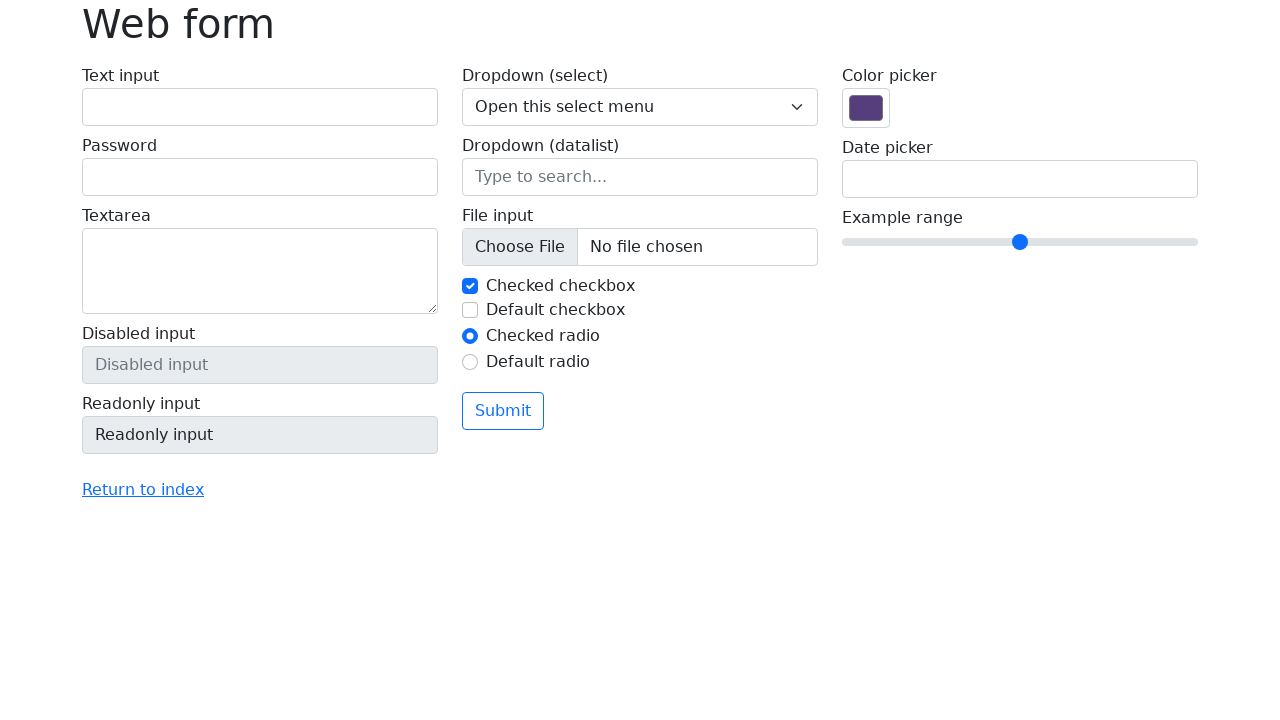

Color picker input field is visible
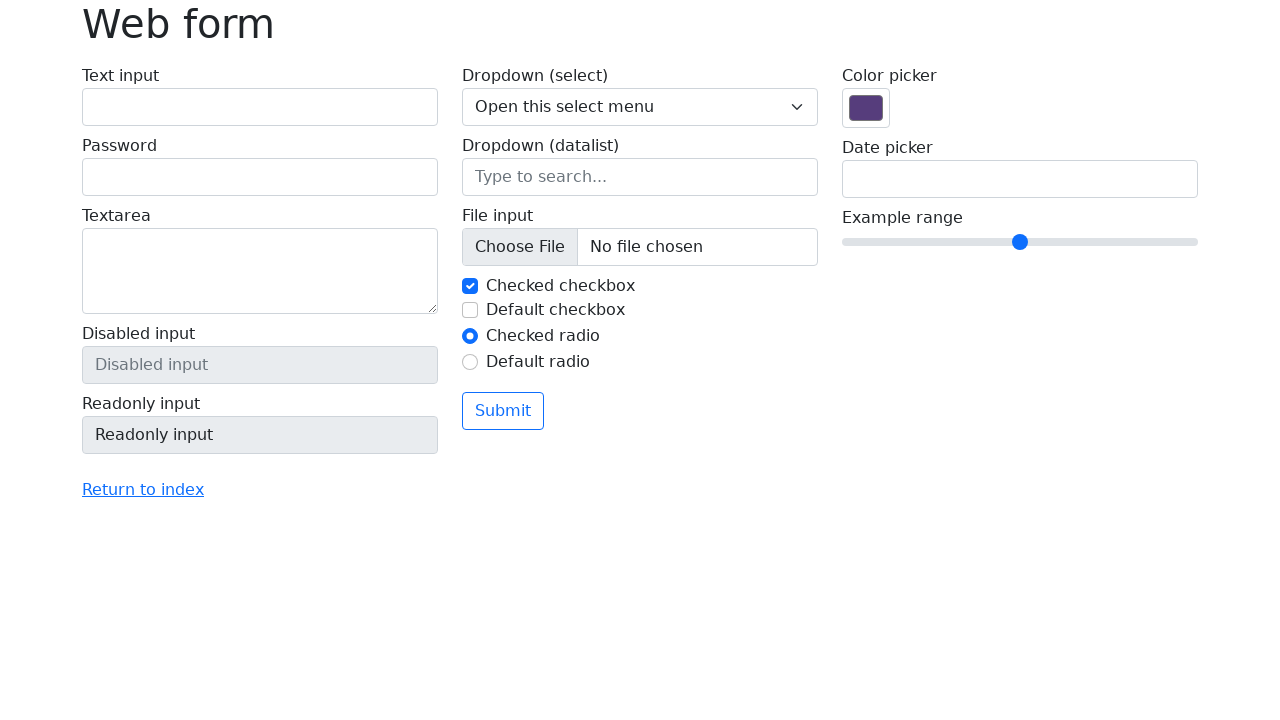

Set color picker value to green (#00ff00) using JavaScript
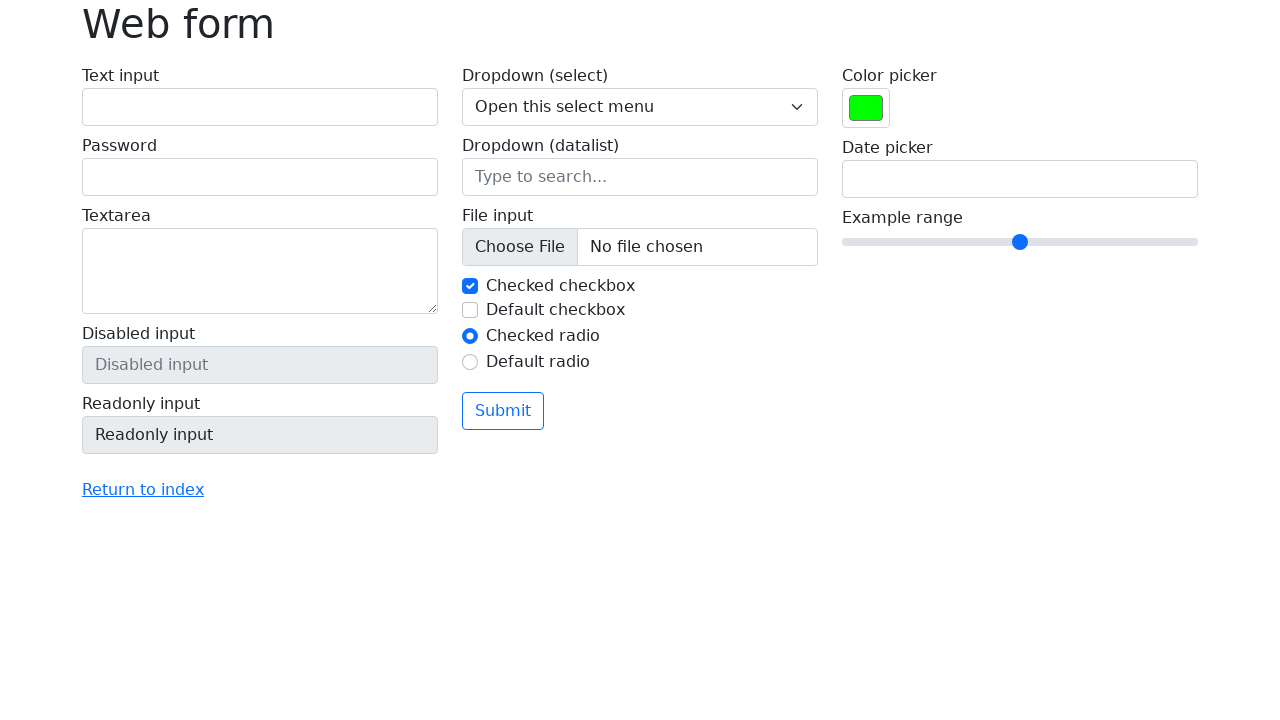

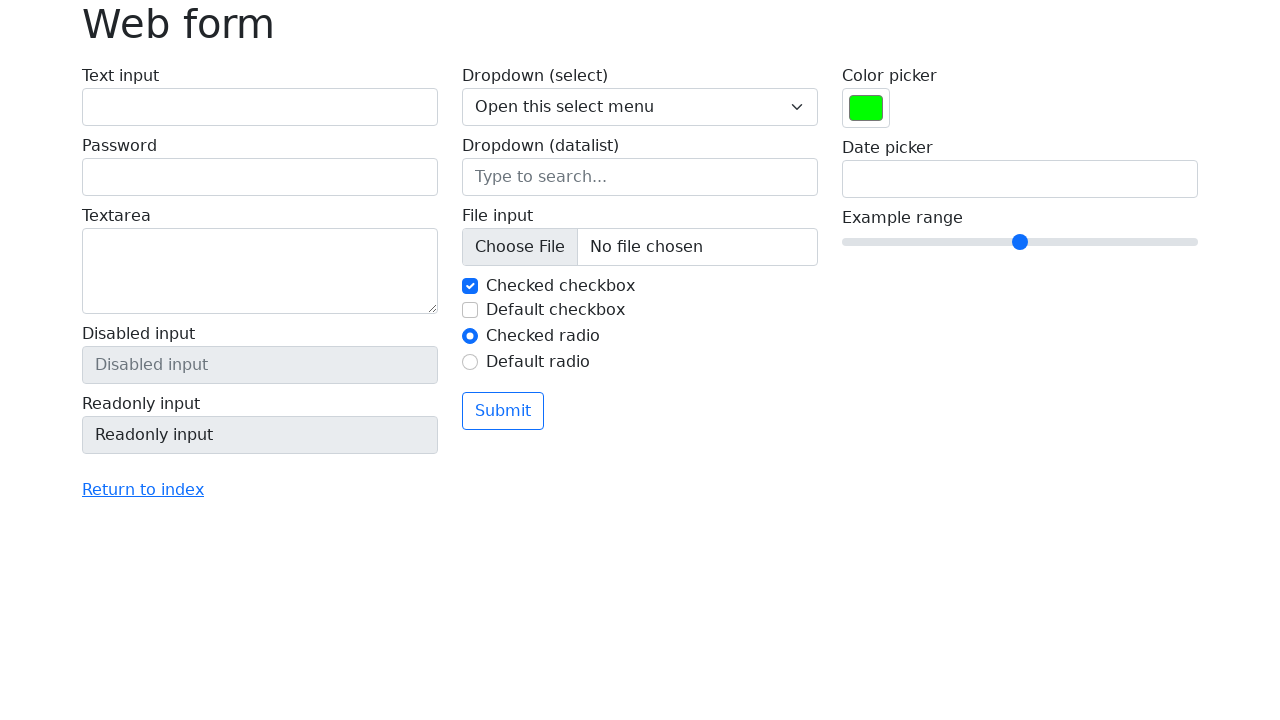